Tests radio button functionality on a demo application by clicking through various radio button options, selecting different payment methods, and navigating between different radio button scenarios (default, selected, disabled).

Starting URL: https://demoapps.qspiders.com/ui?scenario=1

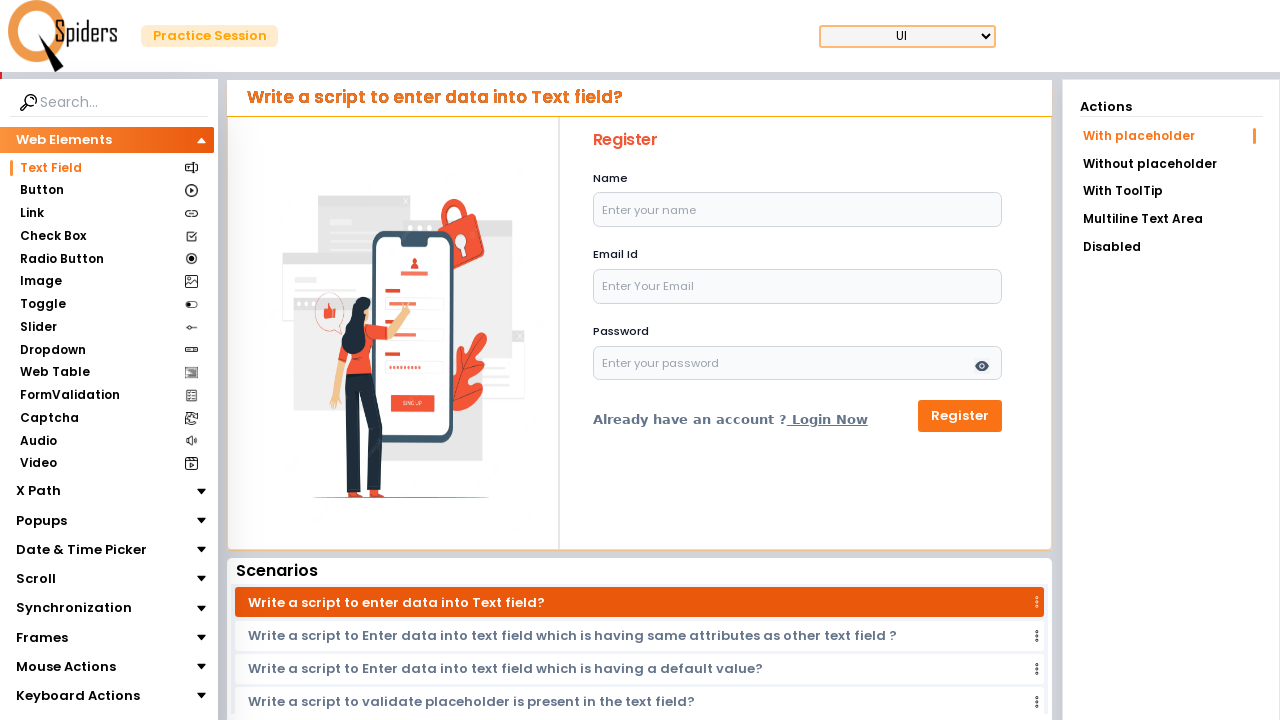

Clicked on first list item at (1171, 136) on xpath=//li[1]
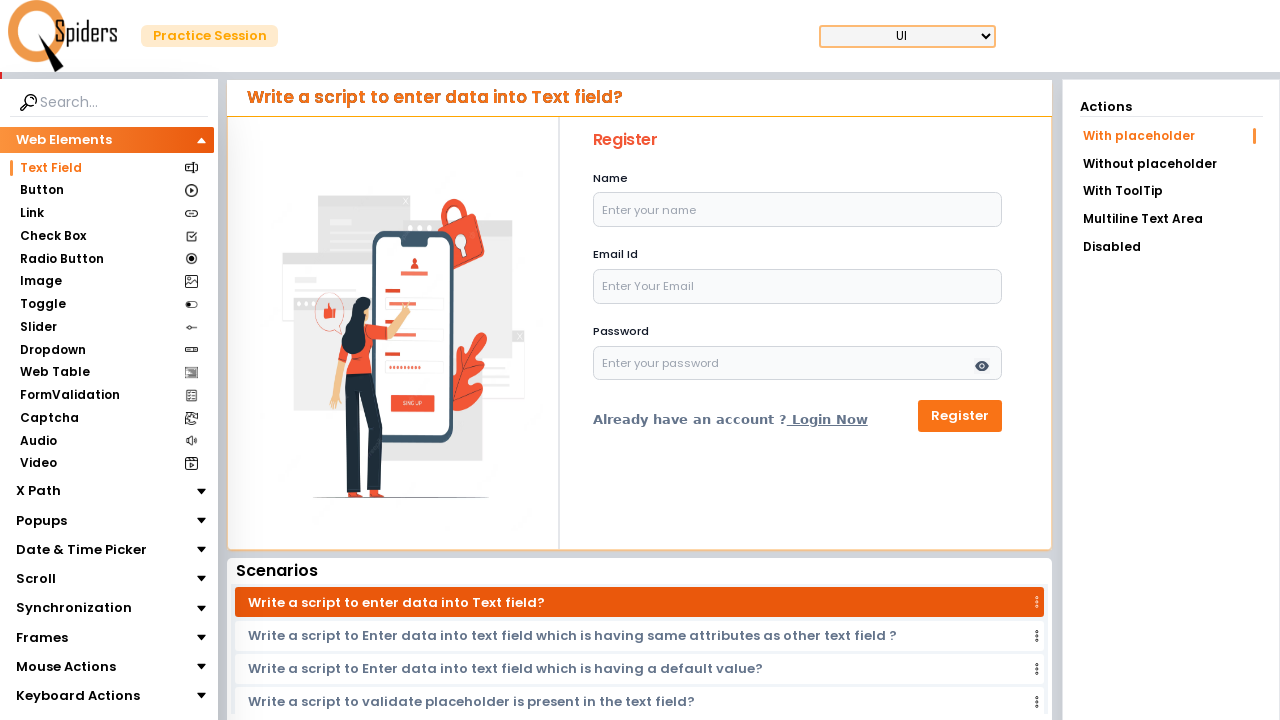

Clicked on Radio Button link at (106, 259) on a:has-text('Radio Button')
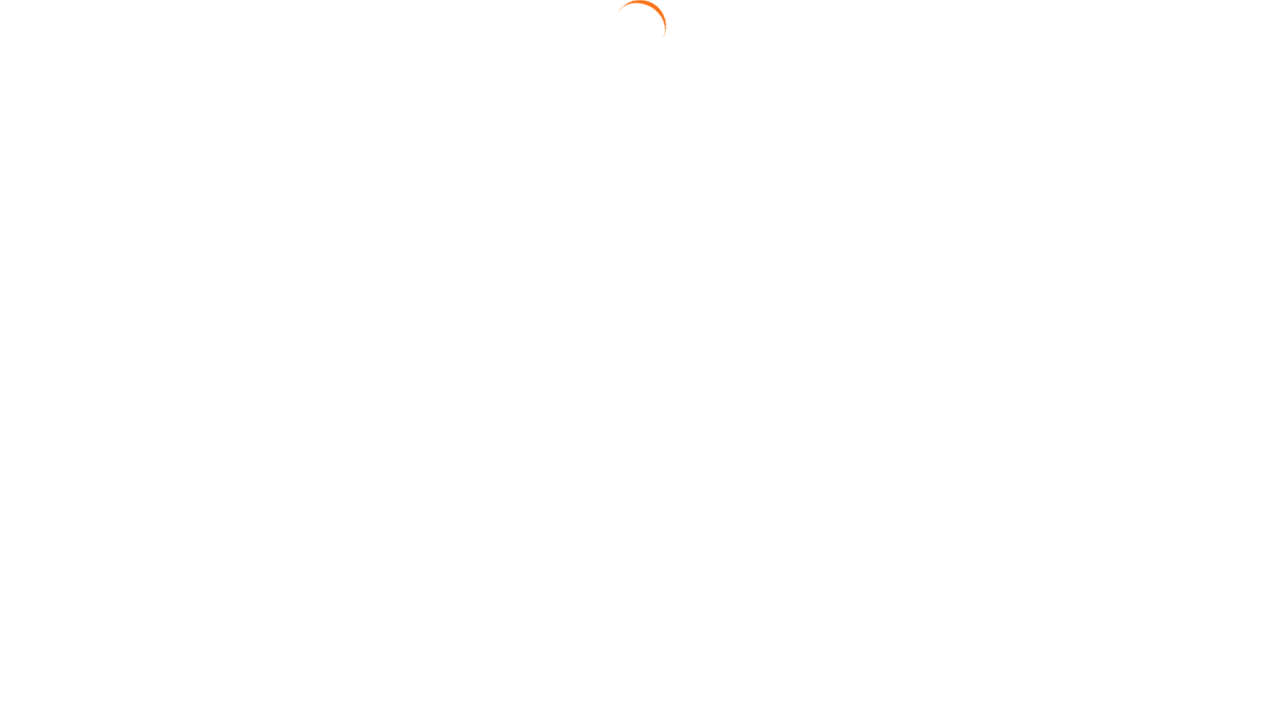

Clicked on UPI radio button in default section at (481, 204) on input[value='Upi']
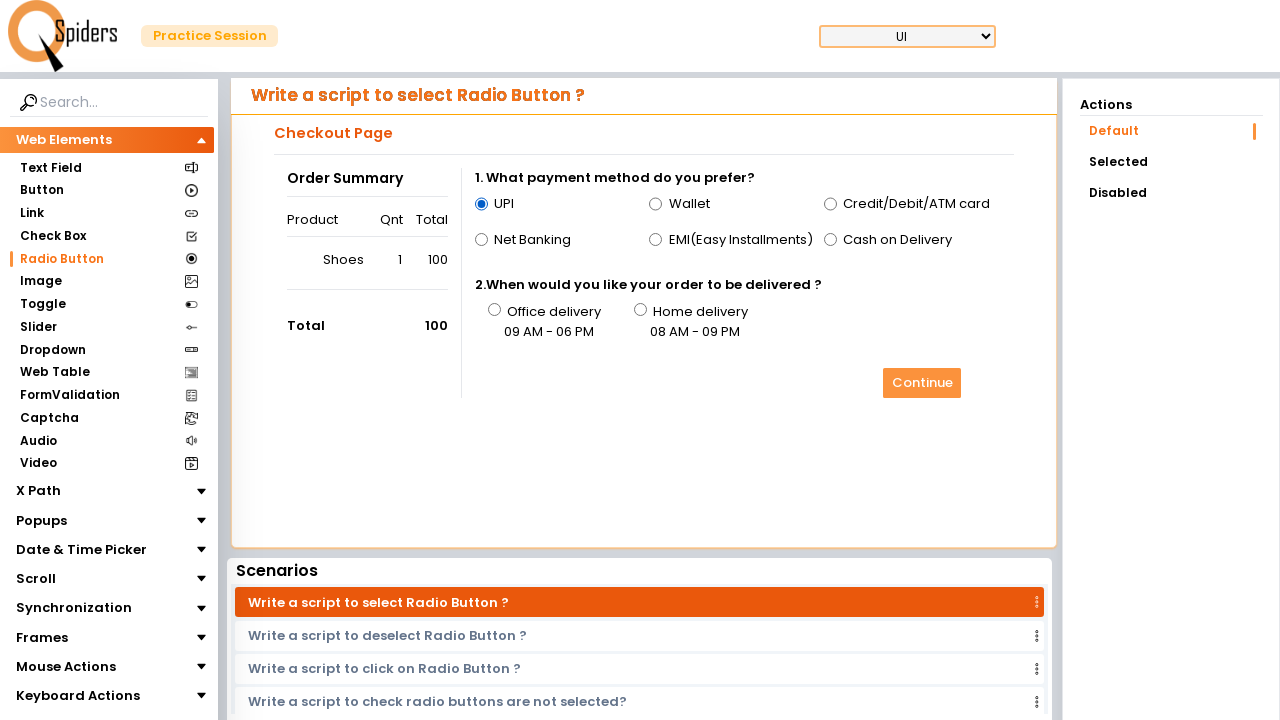

Clicked on a radio button at (481, 204) on input[type='radio'] >> nth=0
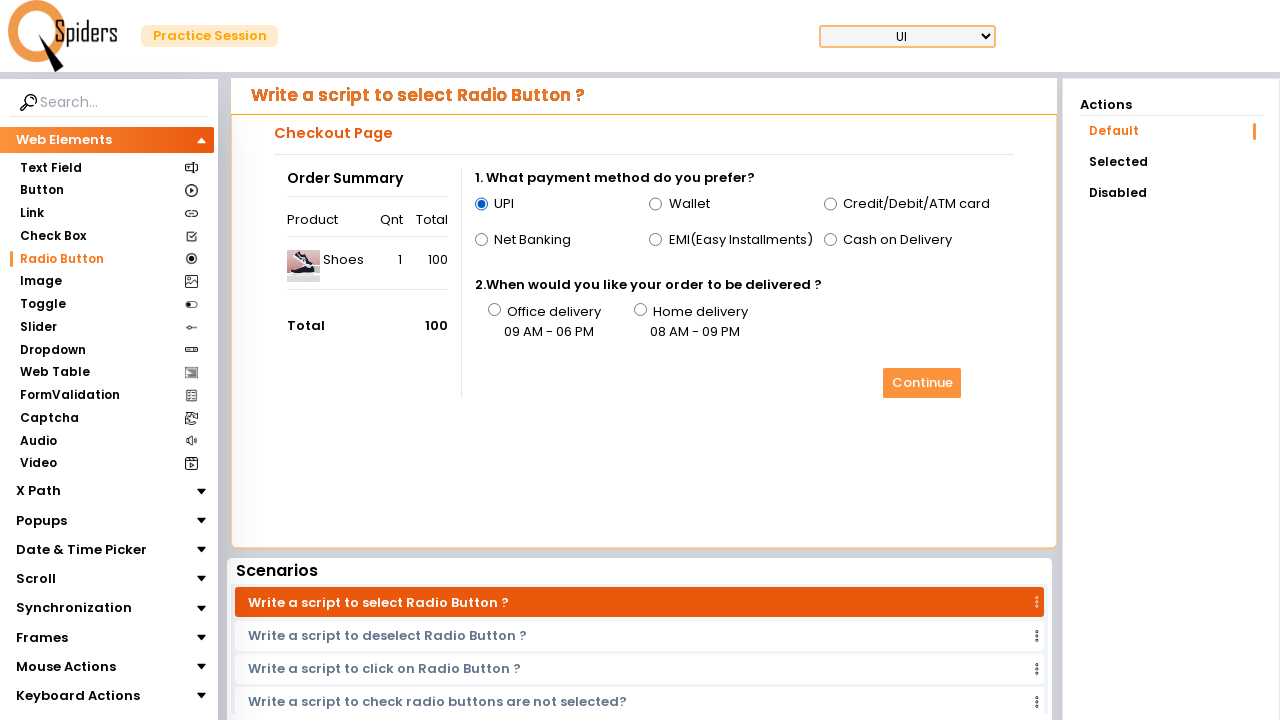

Clicked on a radio button at (656, 204) on input[type='radio'] >> nth=1
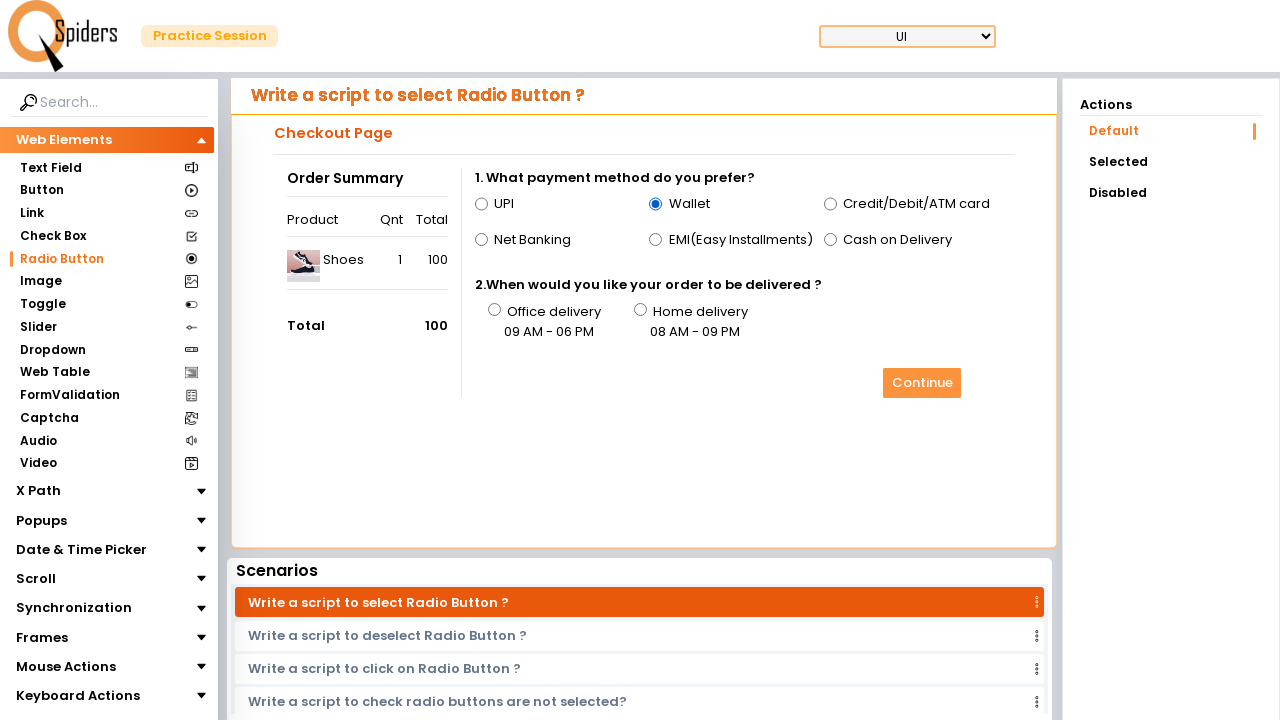

Clicked on a radio button at (830, 204) on input[type='radio'] >> nth=2
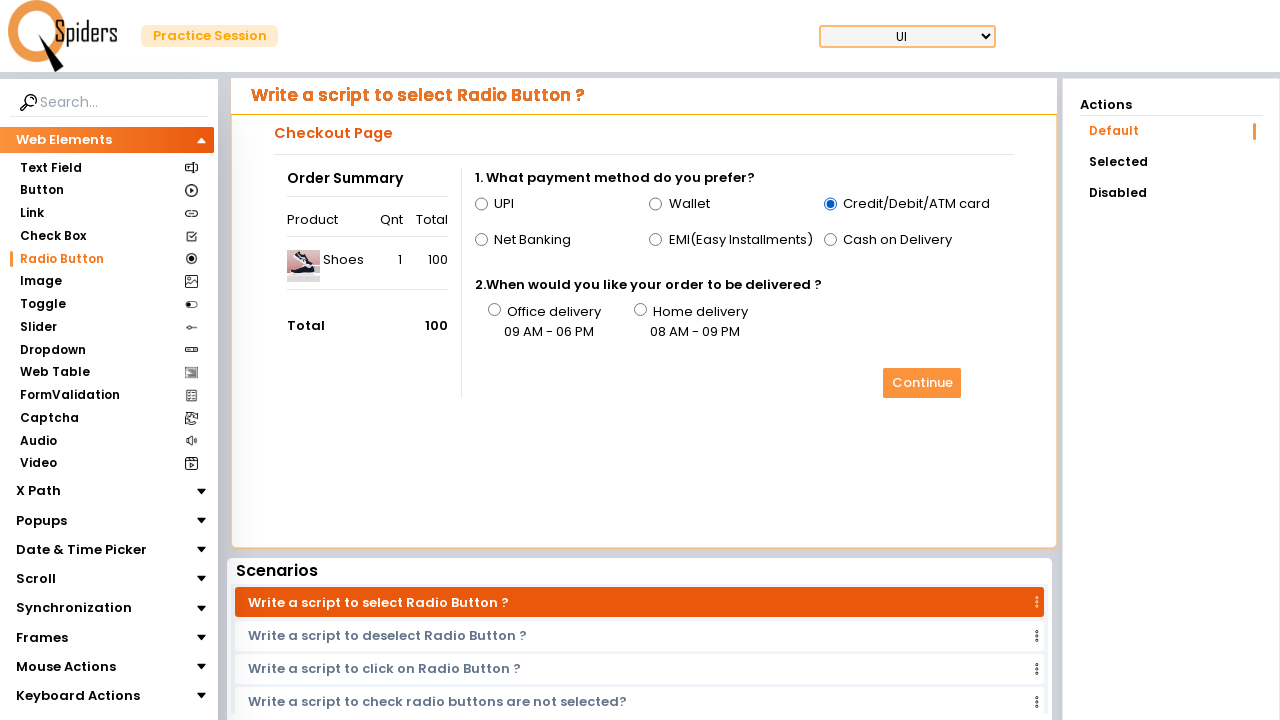

Clicked on a radio button at (481, 240) on input[type='radio'] >> nth=3
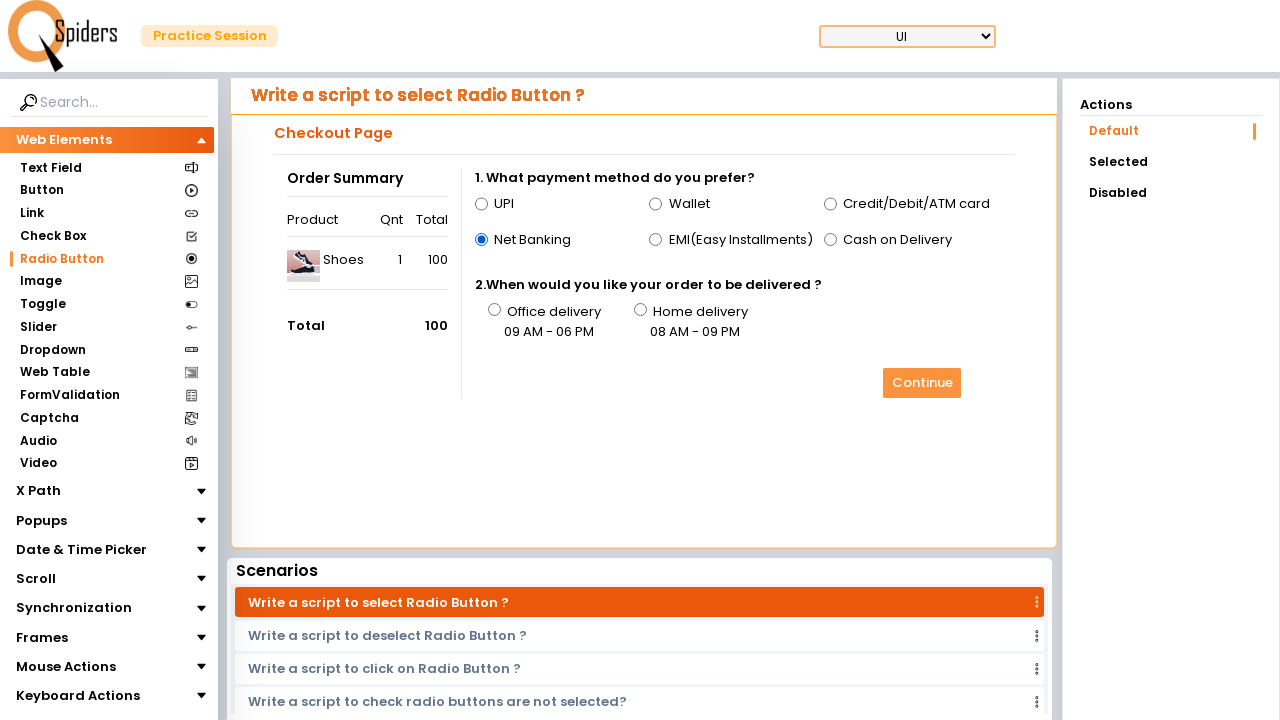

Clicked on a radio button at (656, 240) on input[type='radio'] >> nth=4
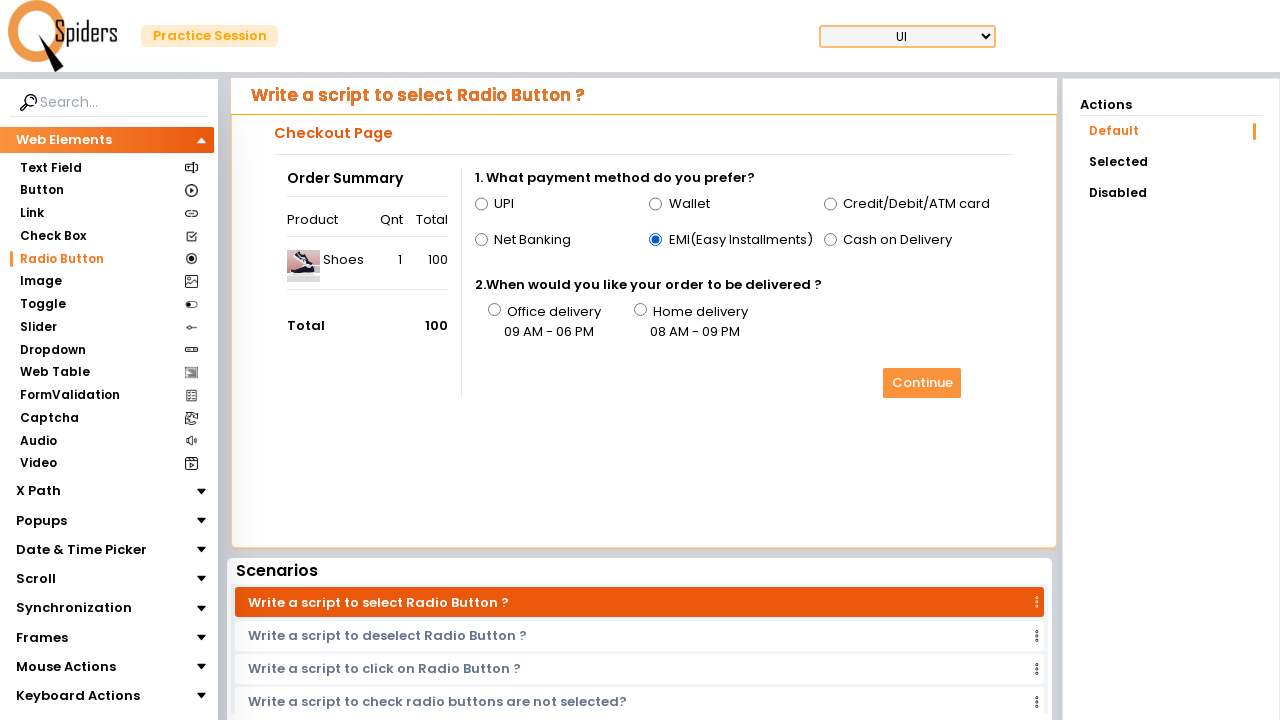

Clicked on a radio button at (830, 240) on input[type='radio'] >> nth=5
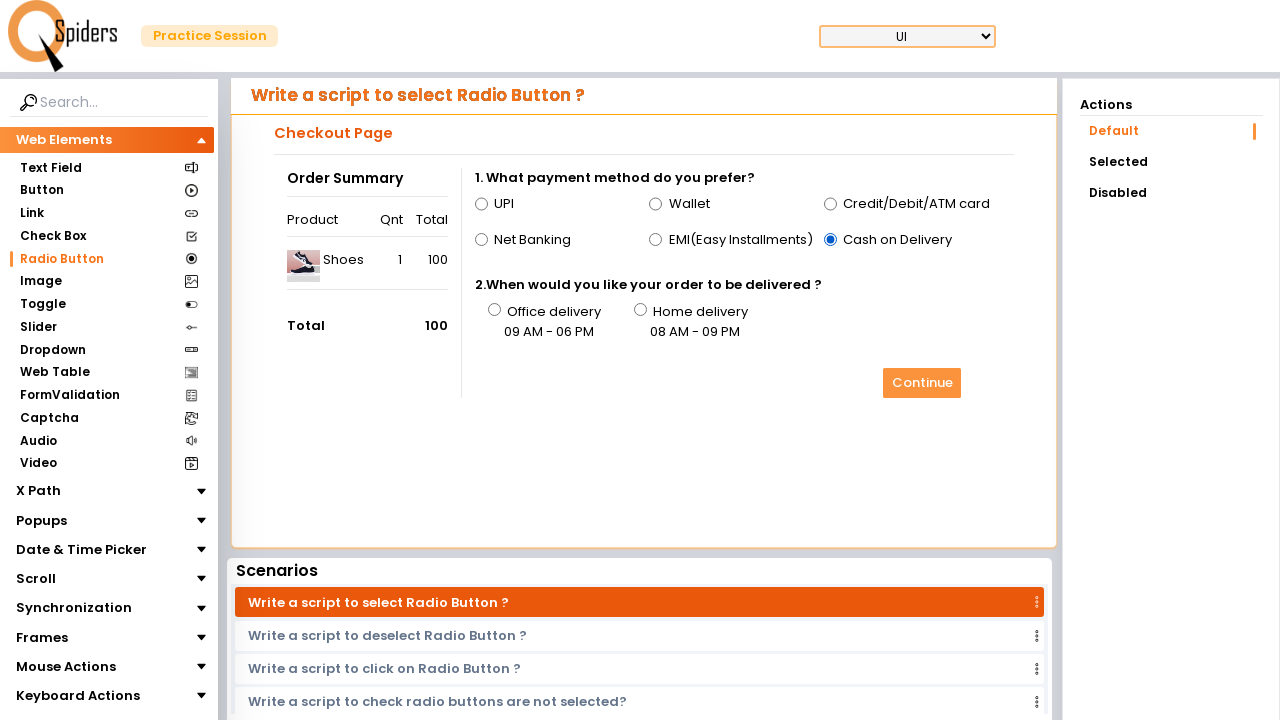

Clicked on a radio button at (494, 310) on input[type='radio'] >> nth=6
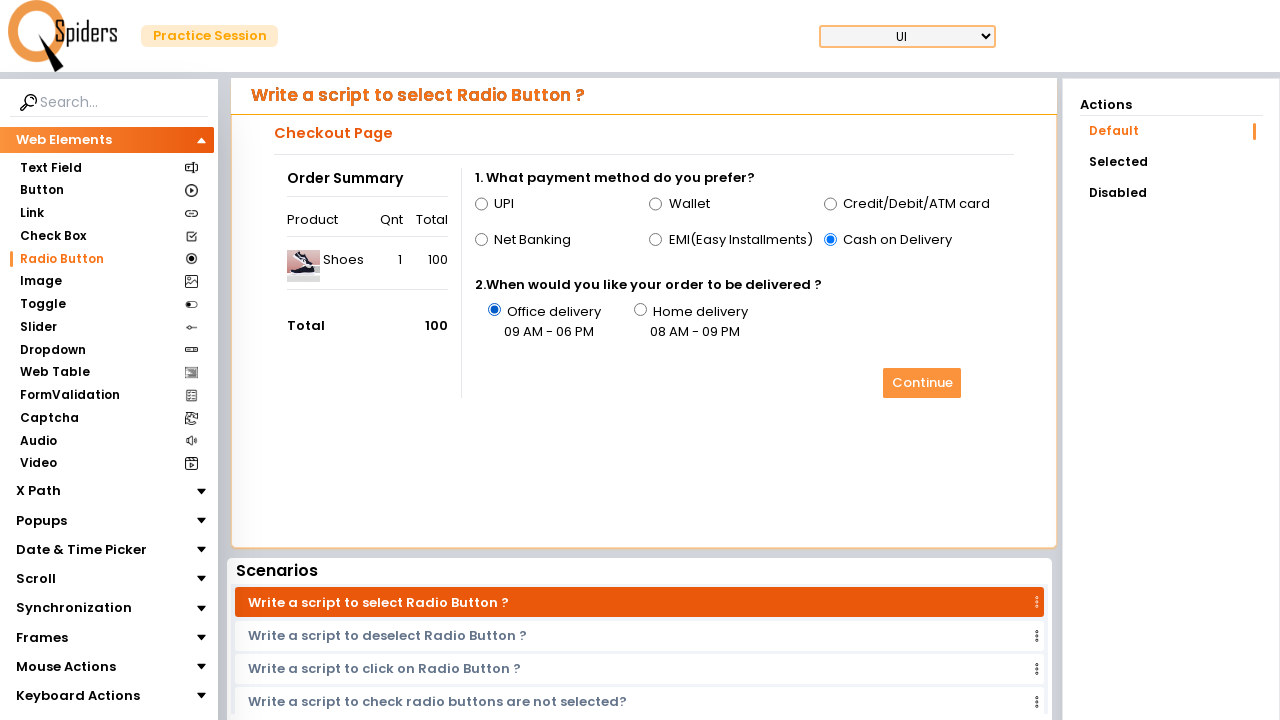

Clicked on a radio button at (640, 310) on input[type='radio'] >> nth=7
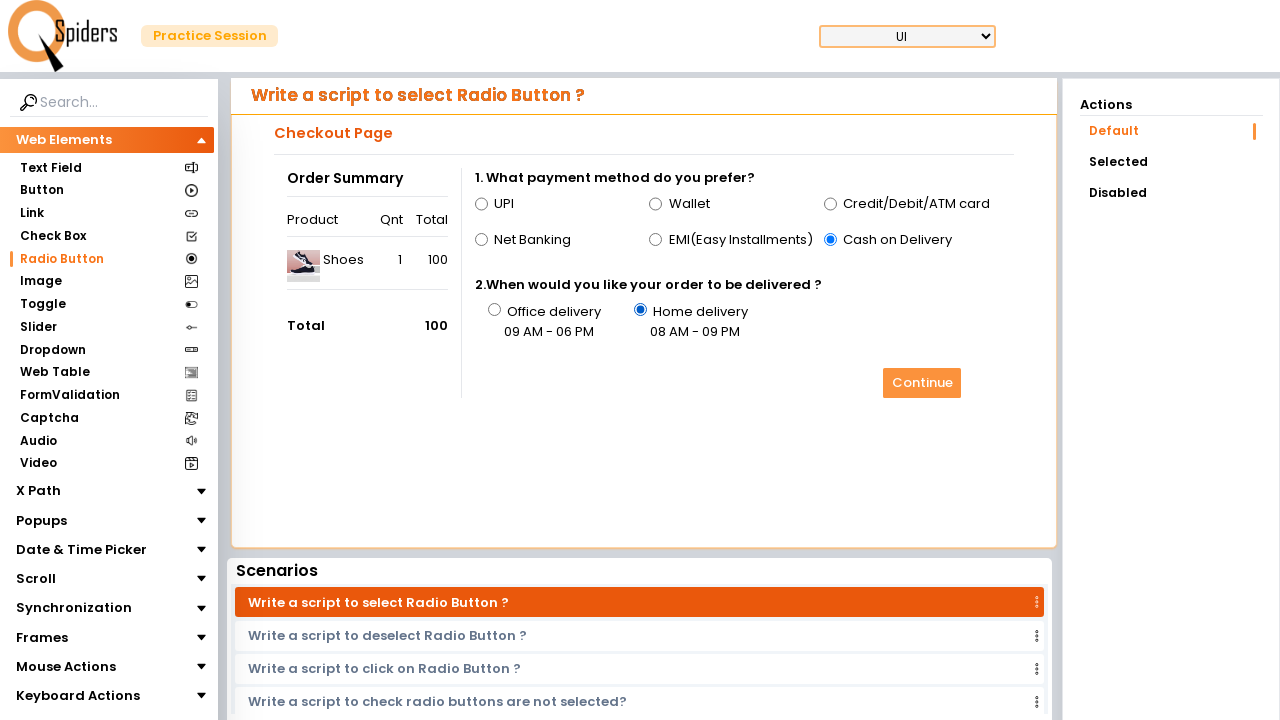

Clicked on Selected link to navigate to selected radio button section at (1171, 162) on a:has-text('Selected')
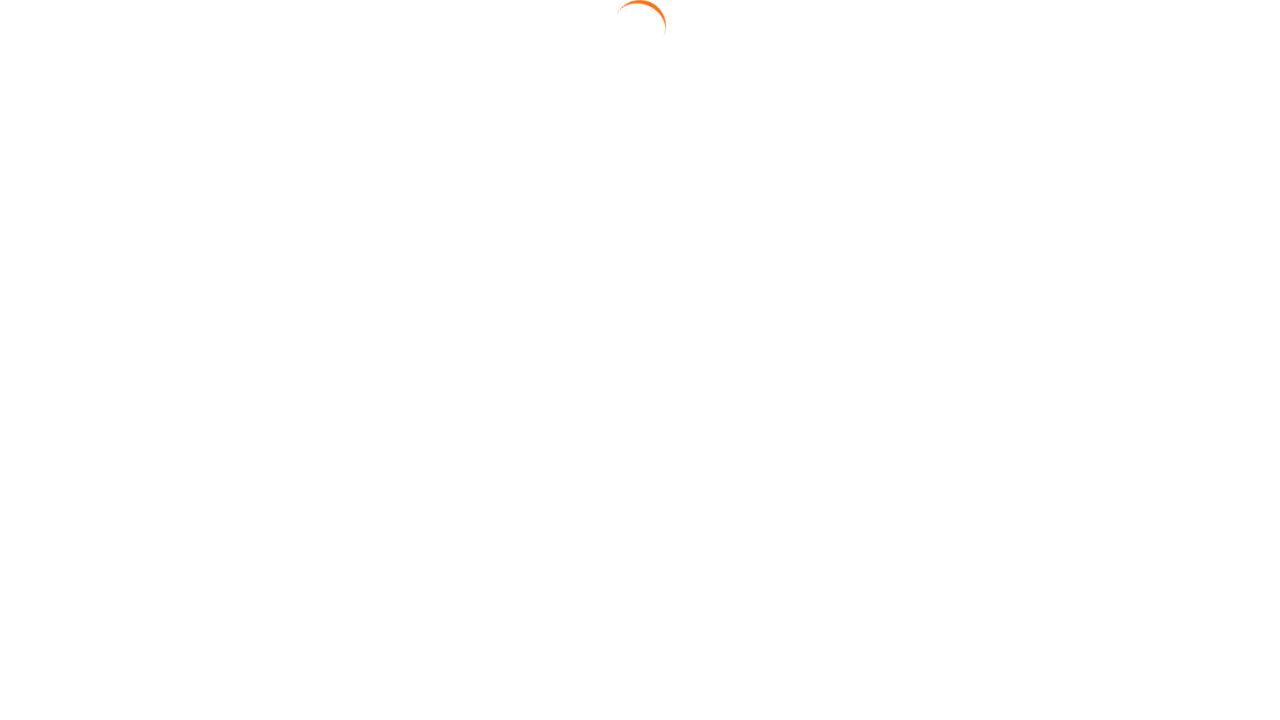

Clicked on upi radio button in selected section at (481, 204) on input[value='upi']
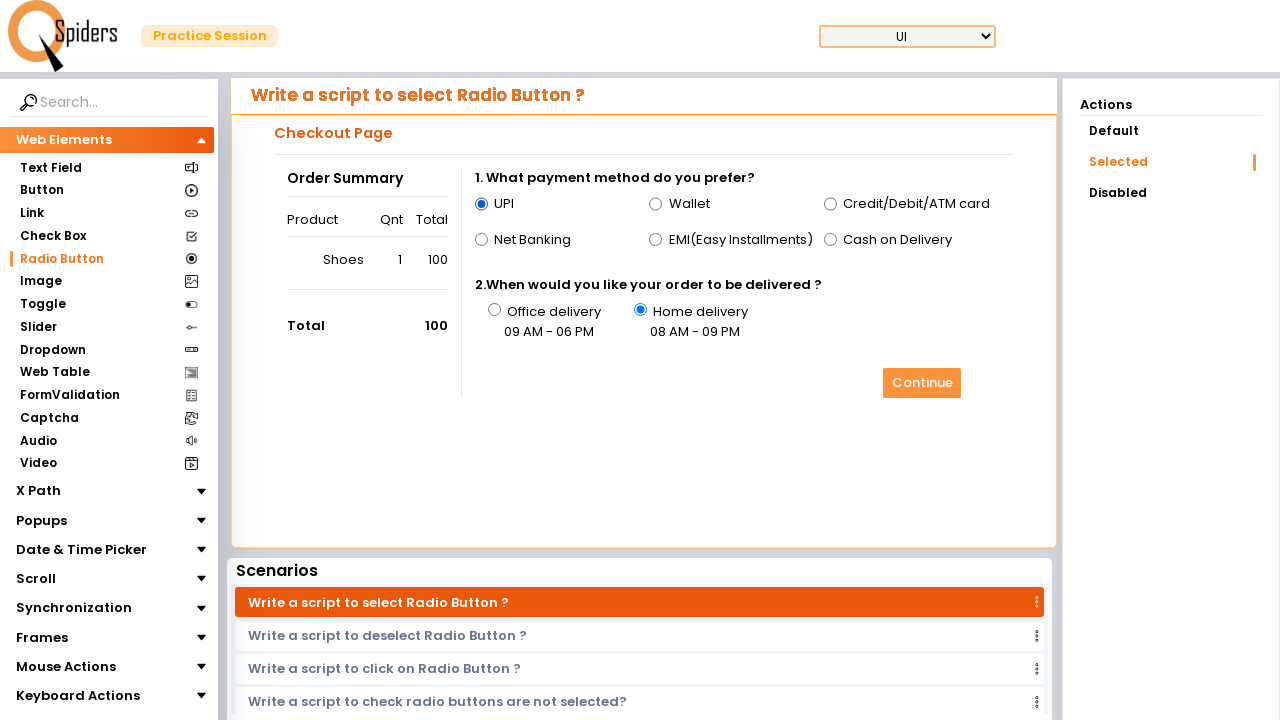

Clicked on Disabled link to navigate to disabled radio button section at (1171, 193) on a:has-text('Disabled')
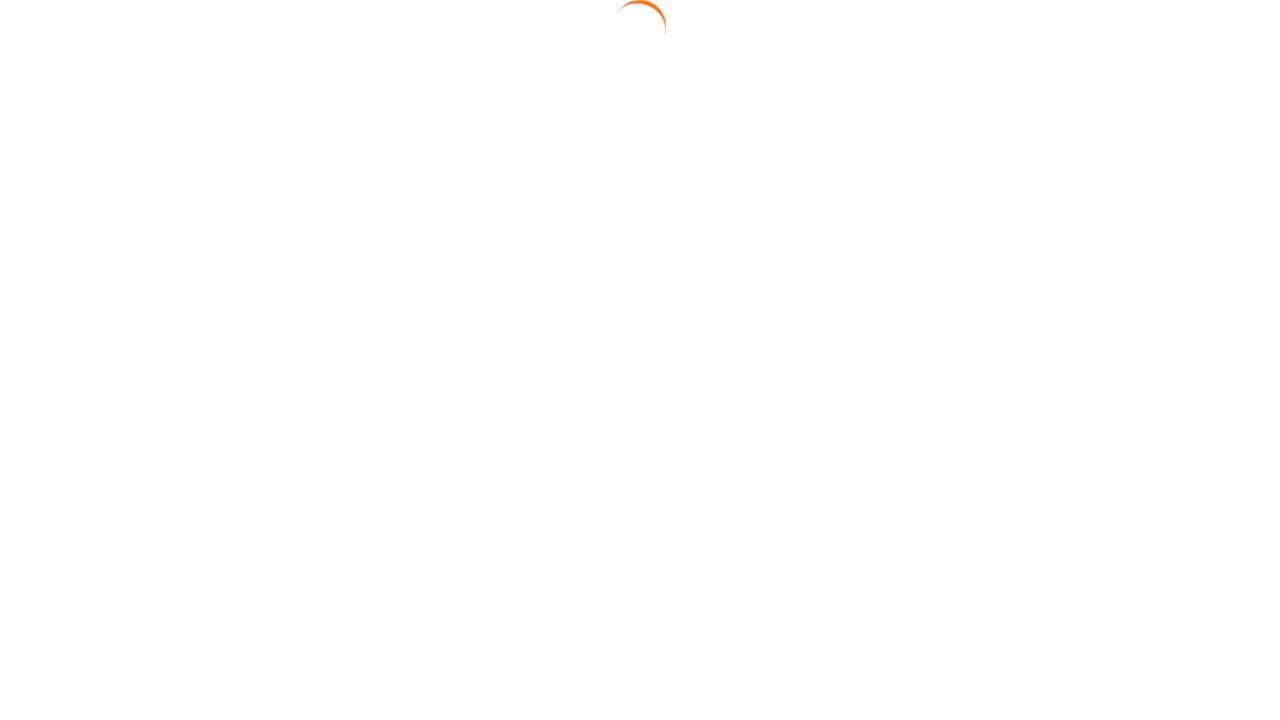

Verified that disabled radio button section is loaded
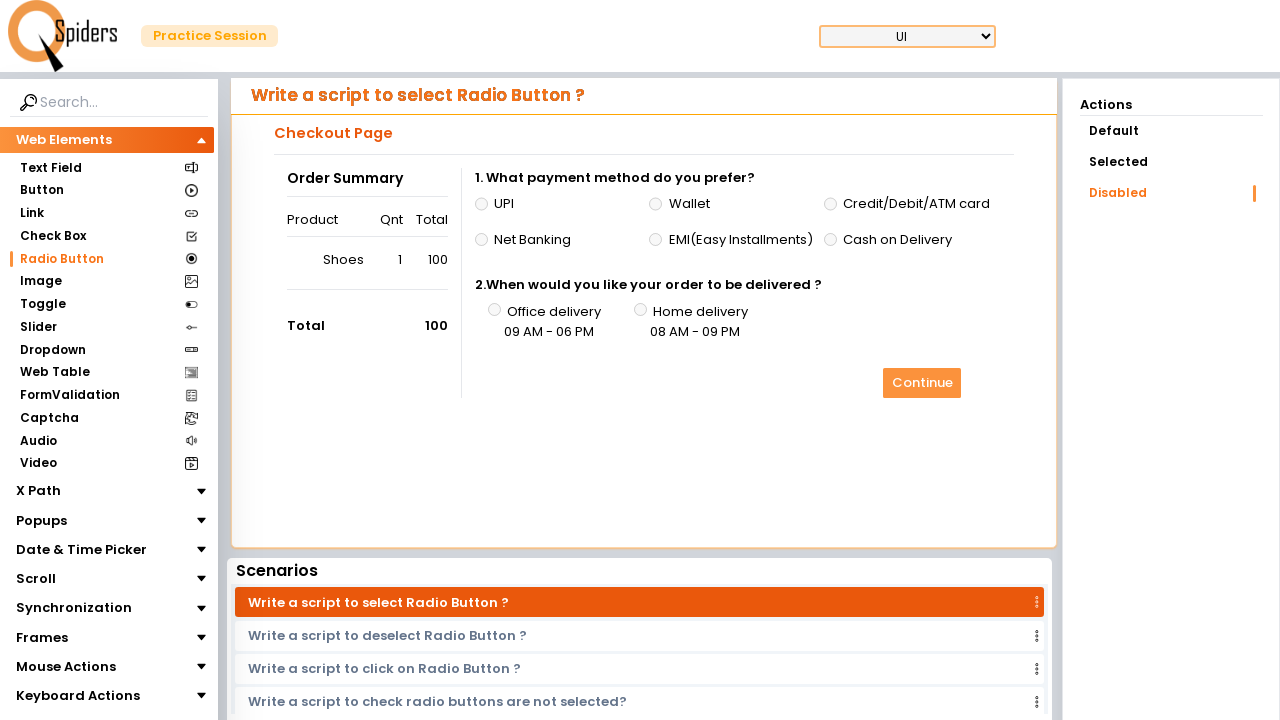

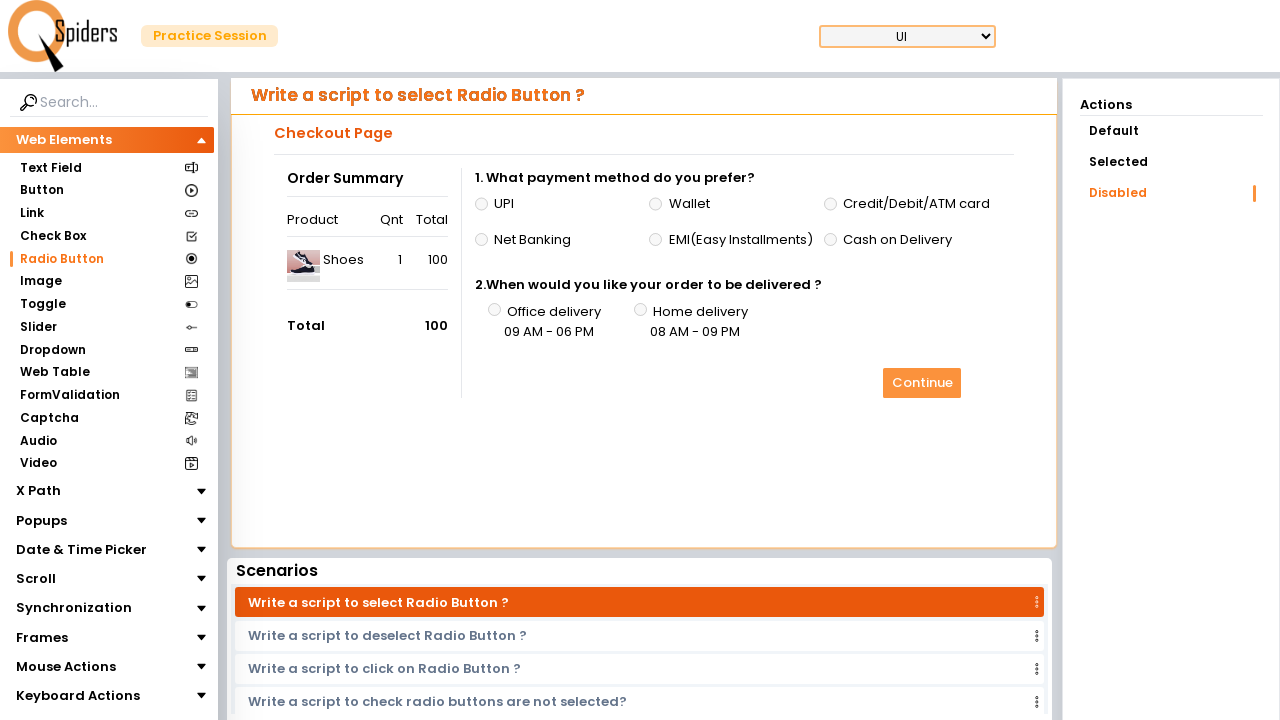